Tests clicking a link that opens a new tab

Starting URL: https://demoqa.com/links

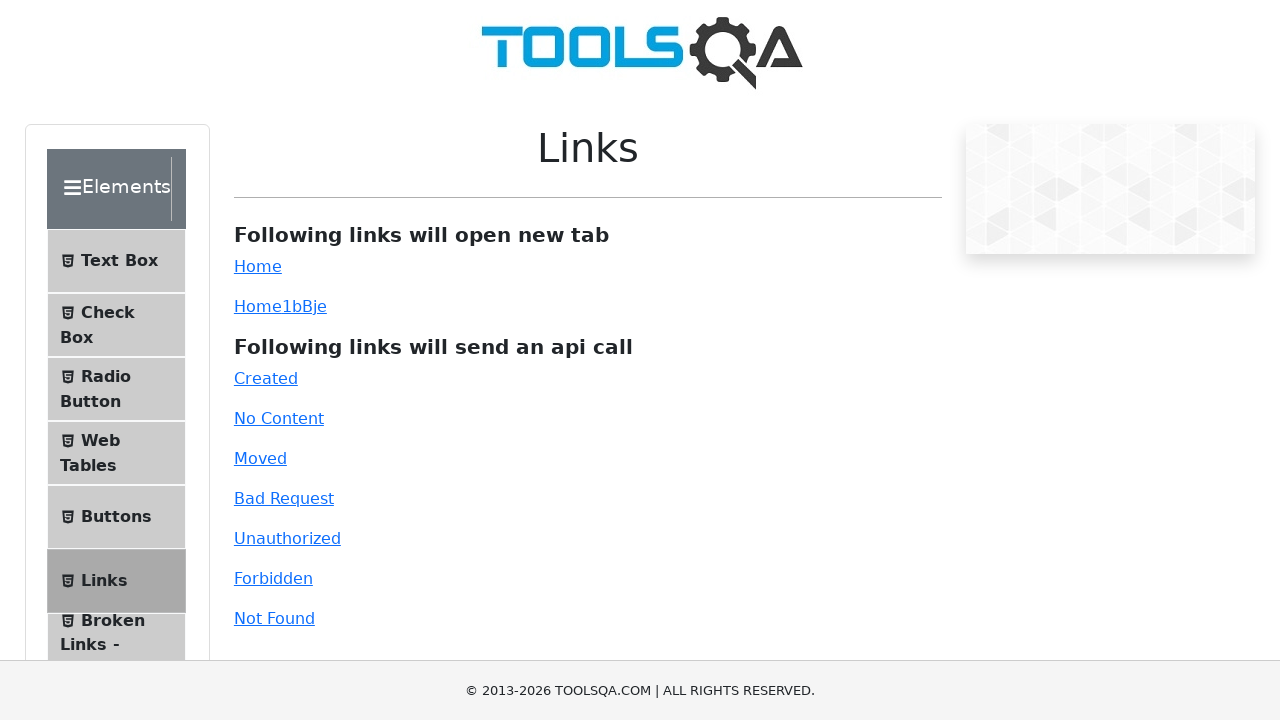

Clicked on the Home link (simpleLink) that opens in new tab at (258, 266) on #simpleLink
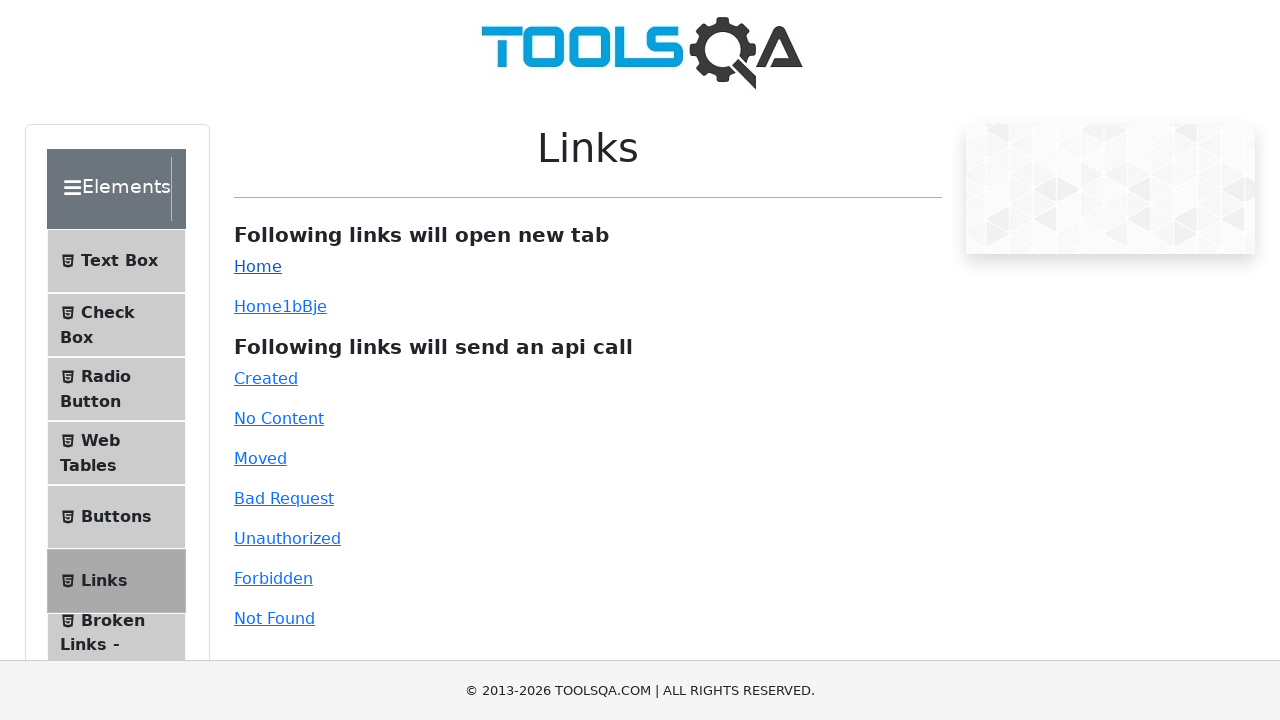

Captured new page instance from expected page
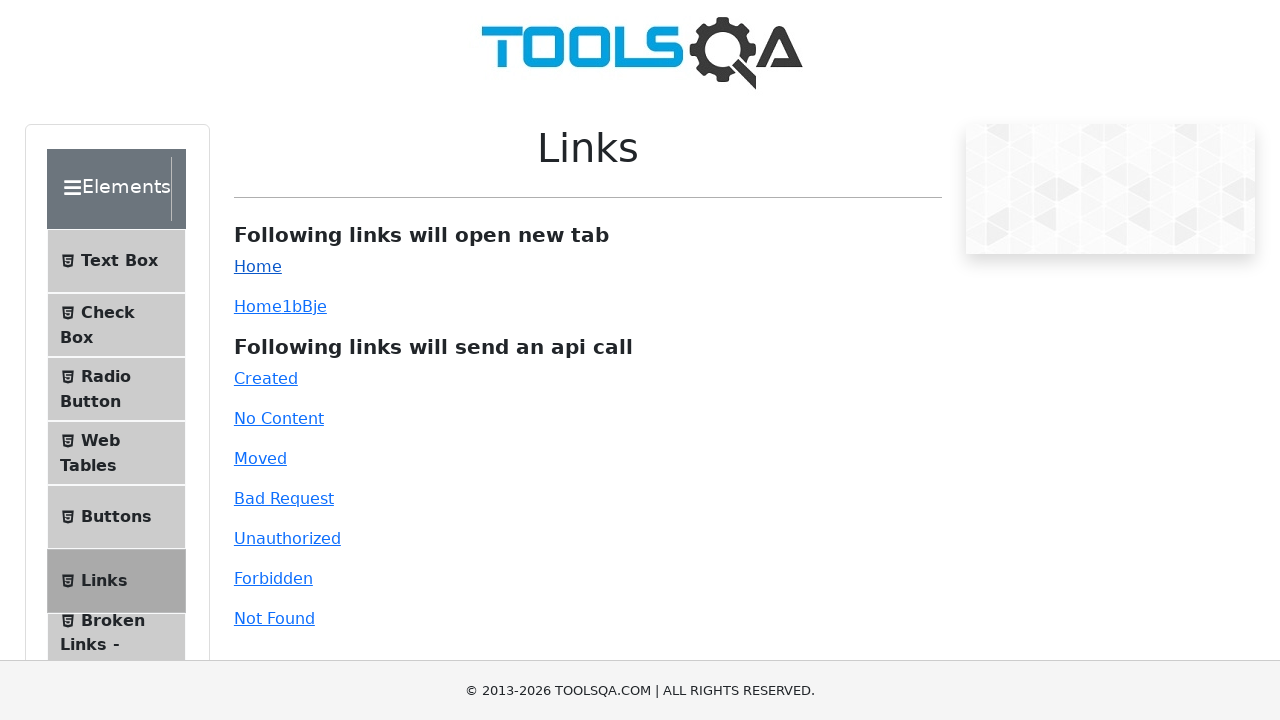

New tab loaded completely
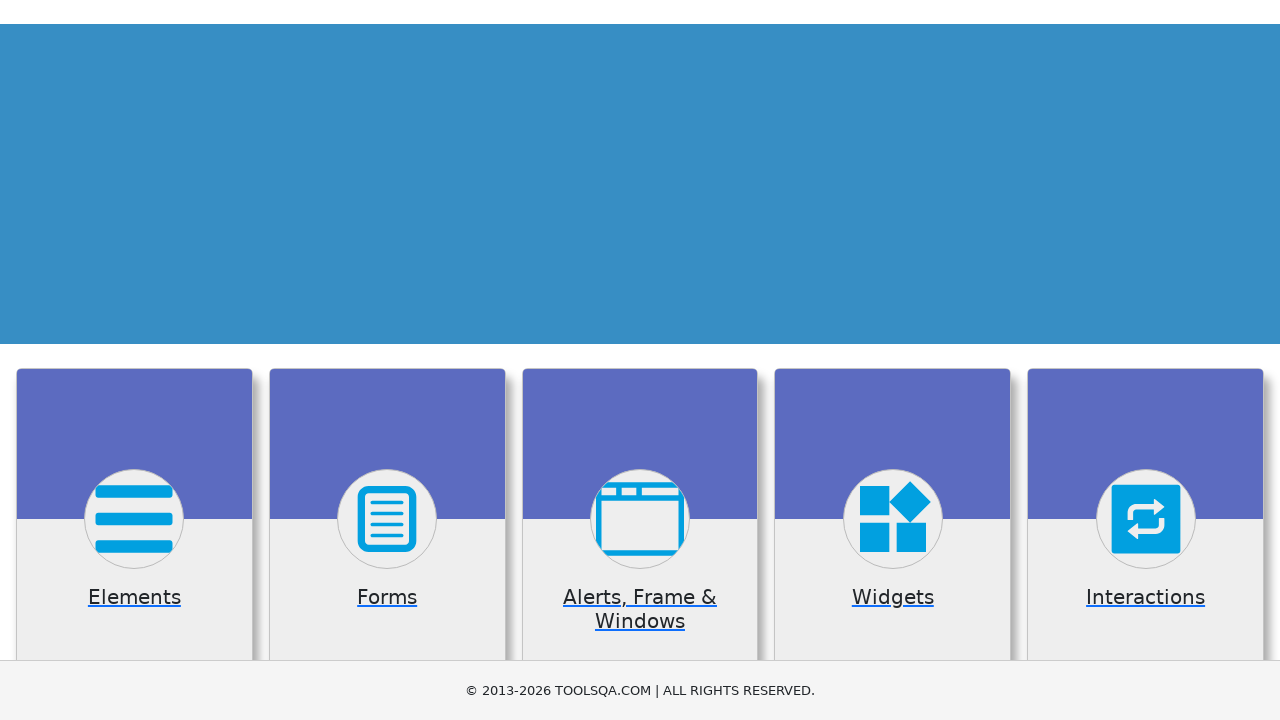

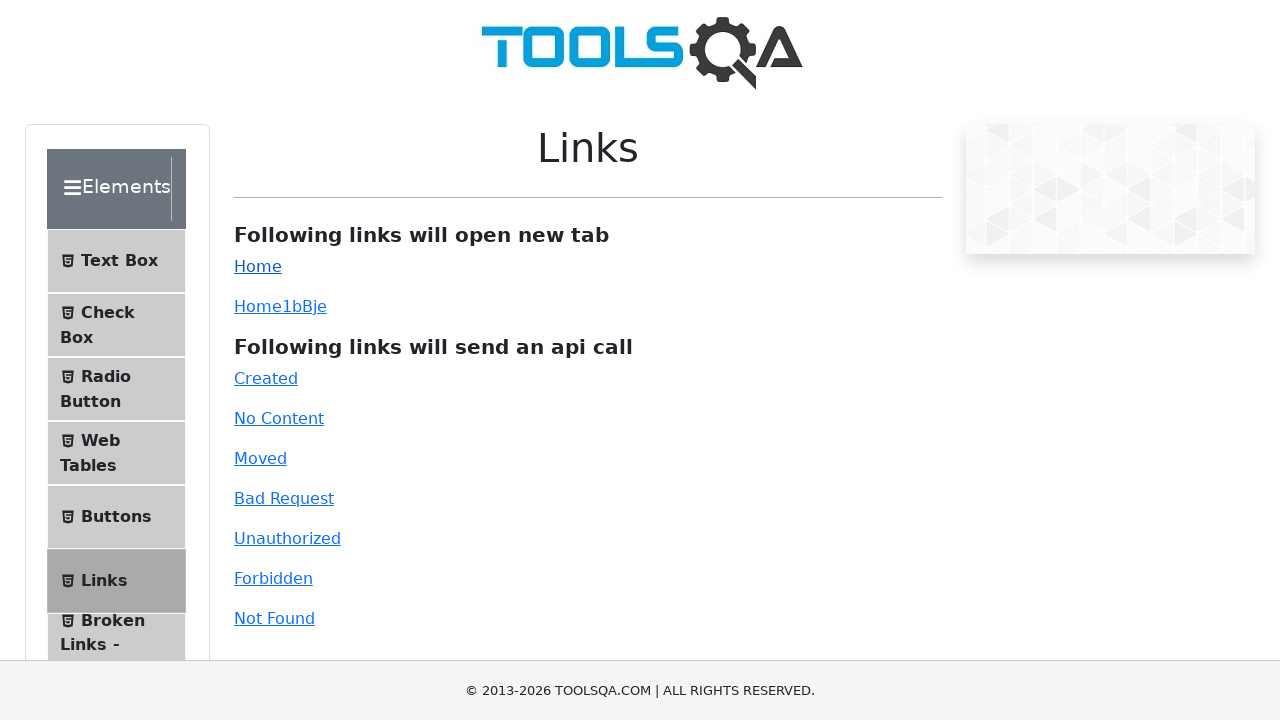